Tests product search functionality by selecting a product category (MICE) and then clicking on a specific mouse product to verify the product name is displayed correctly.

Starting URL: http://advantageonlineshopping.com/#/

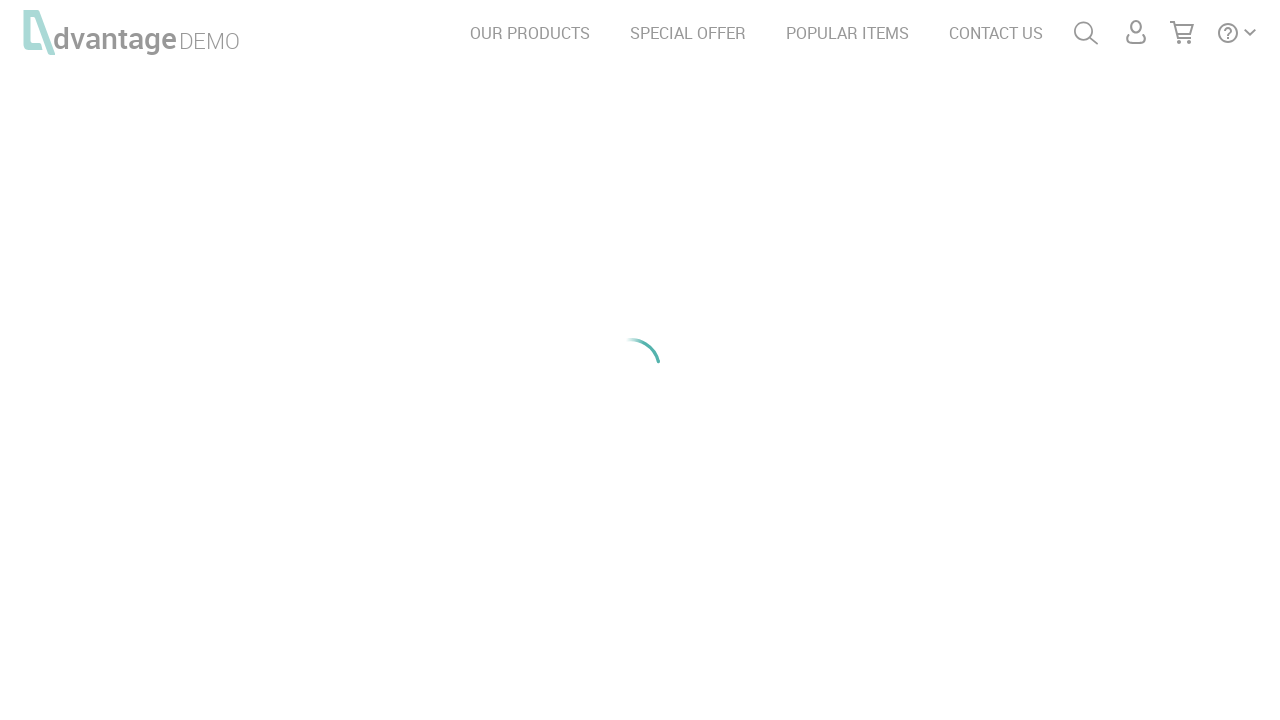

Clicked on MICE product category at (653, 568) on text=MICE
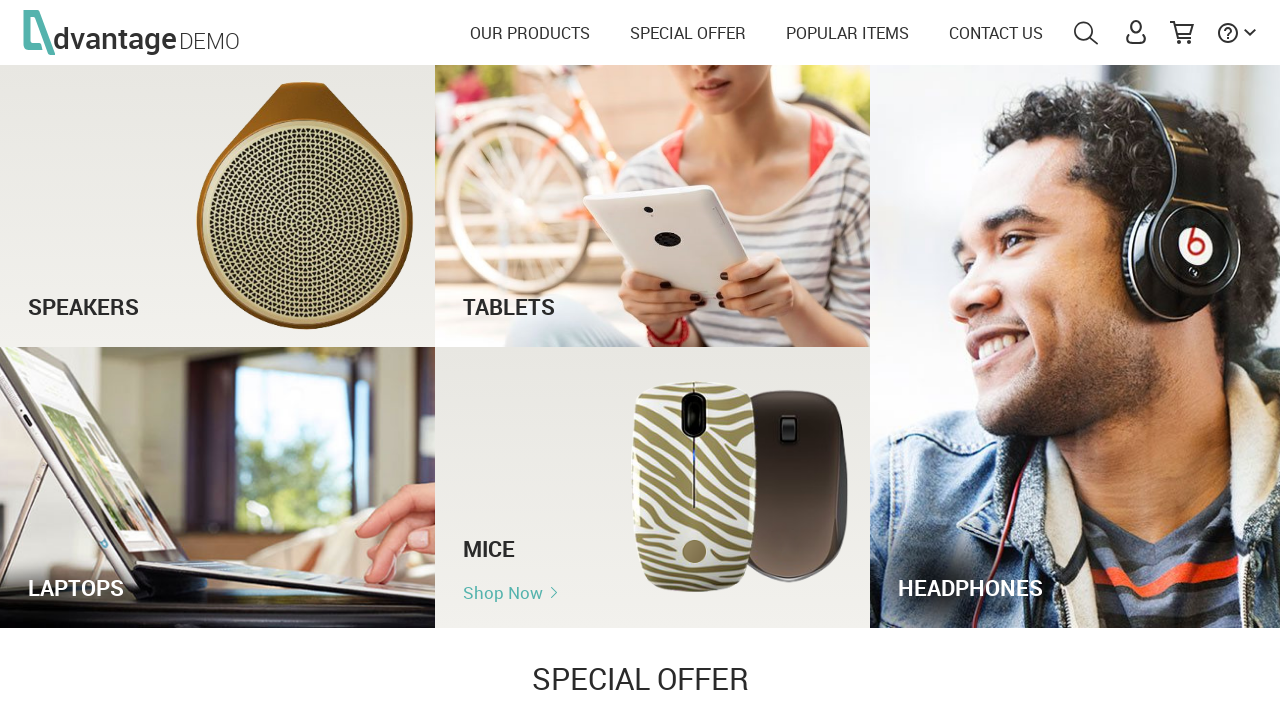

MICE category page loaded with product cells
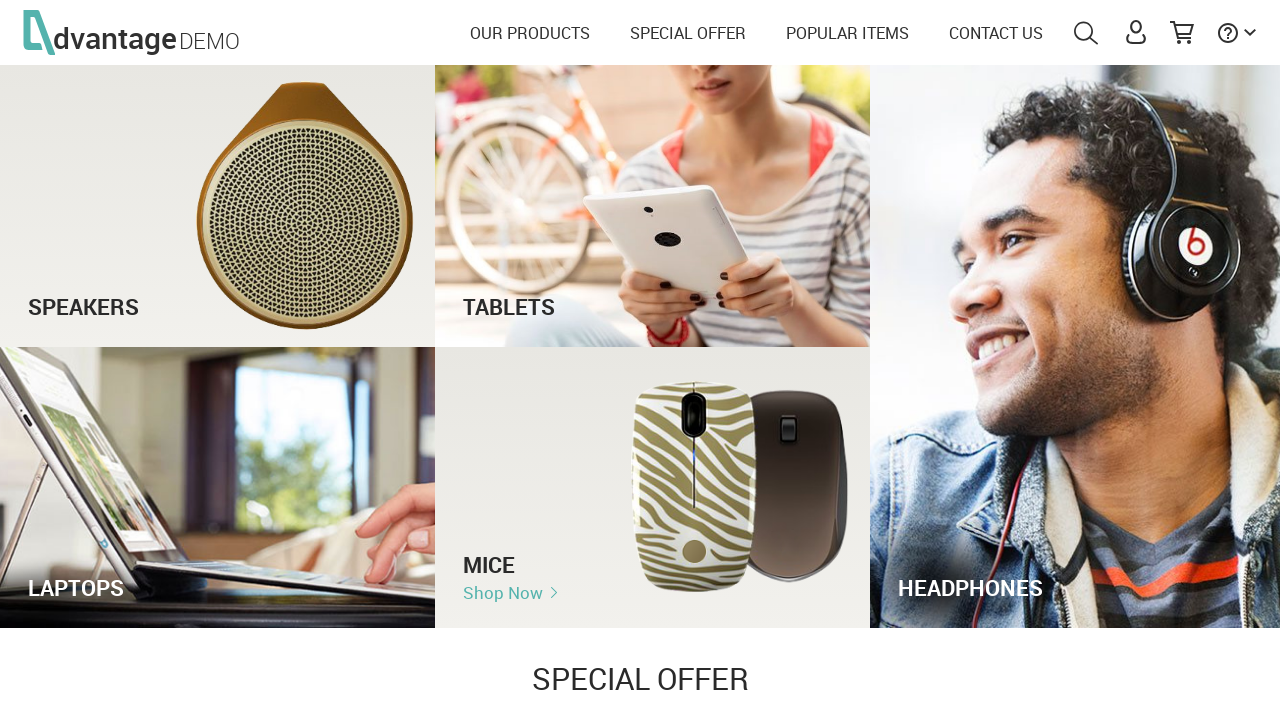

Clicked on first mouse product in category at (218, 206) on .categoryCell >> nth=0
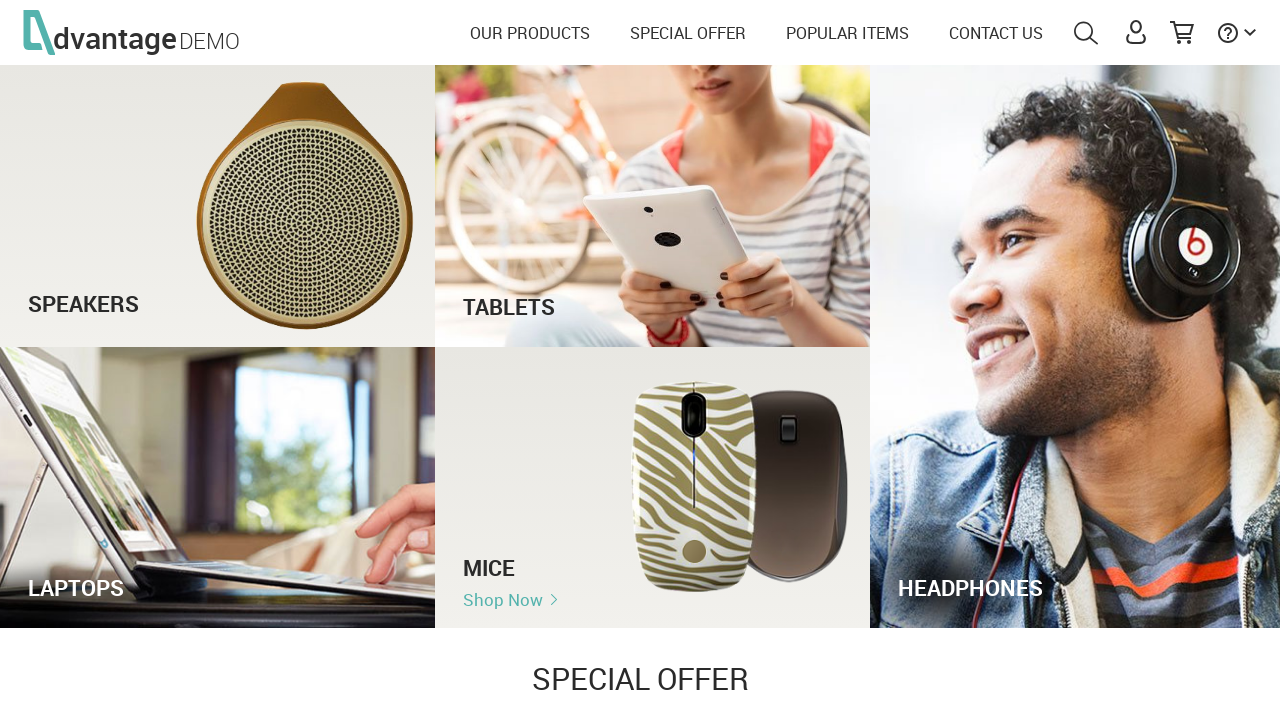

Product details page loaded and product name displayed
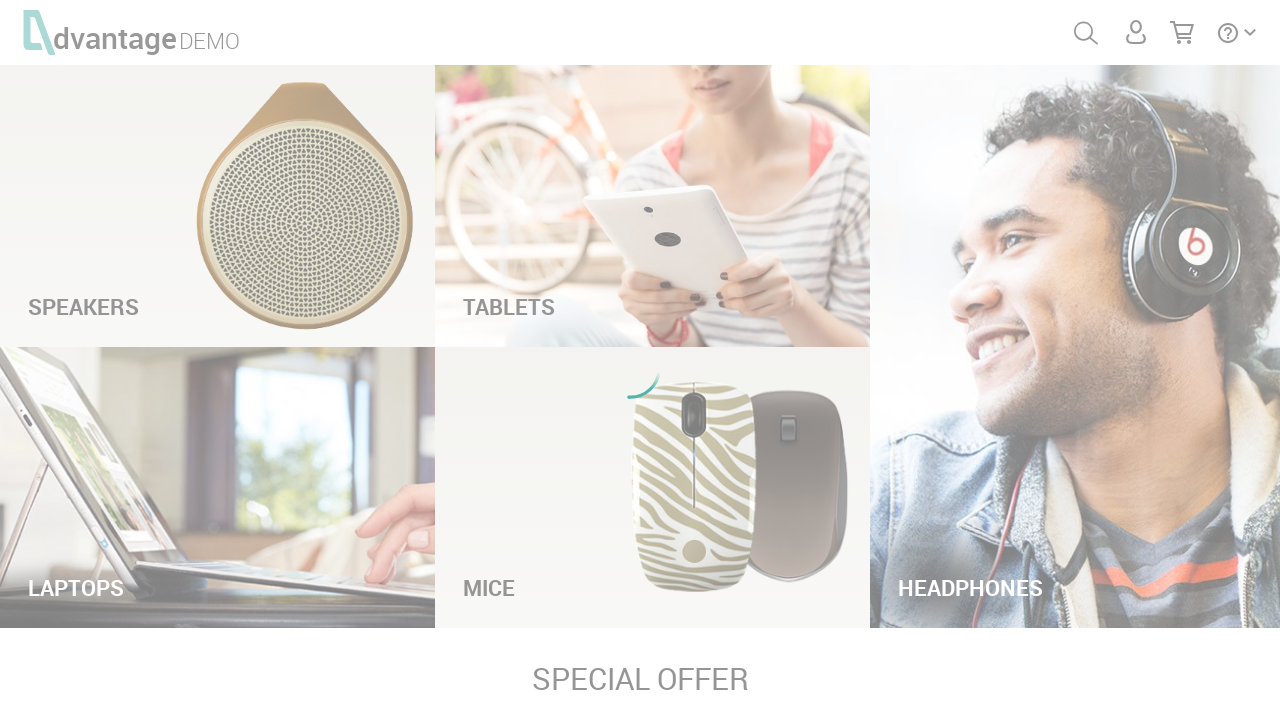

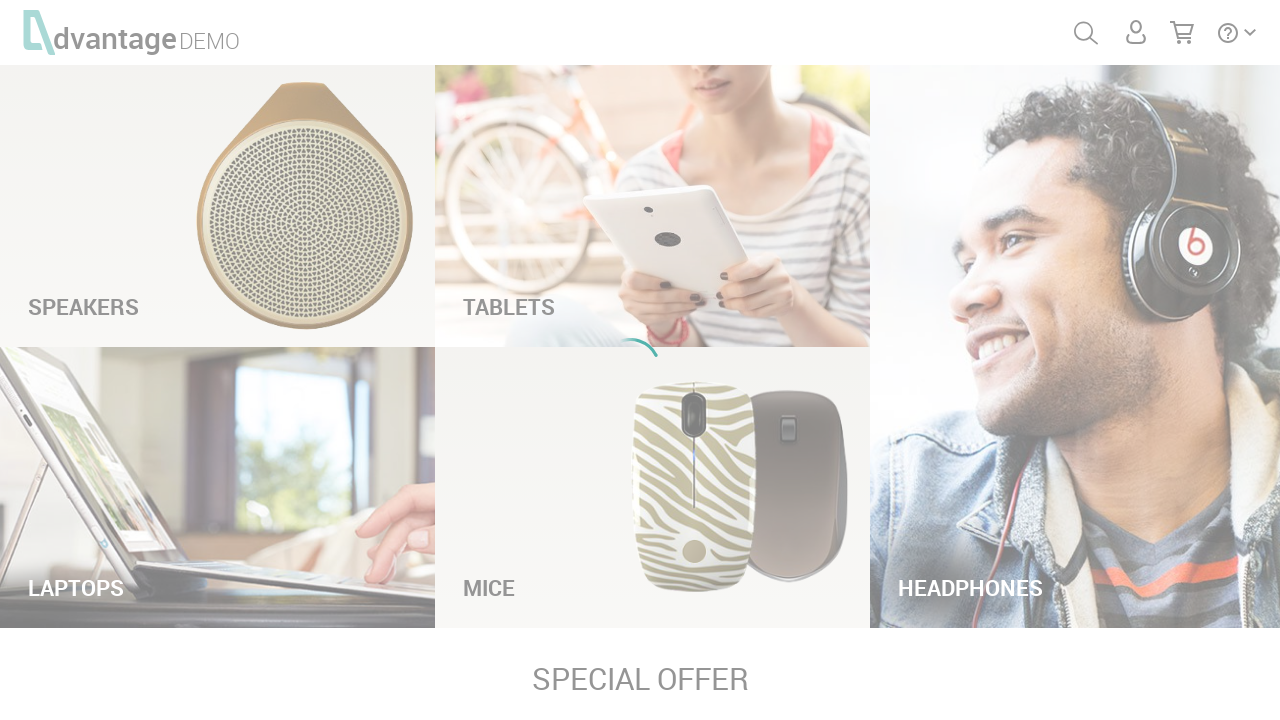